Tests dynamic table functionality by navigating to the Dynamic Table page, locating the CPU column, and extracting Chrome's CPU value to compare with the displayed warning text.

Starting URL: http://www.uitestingplayground.com/

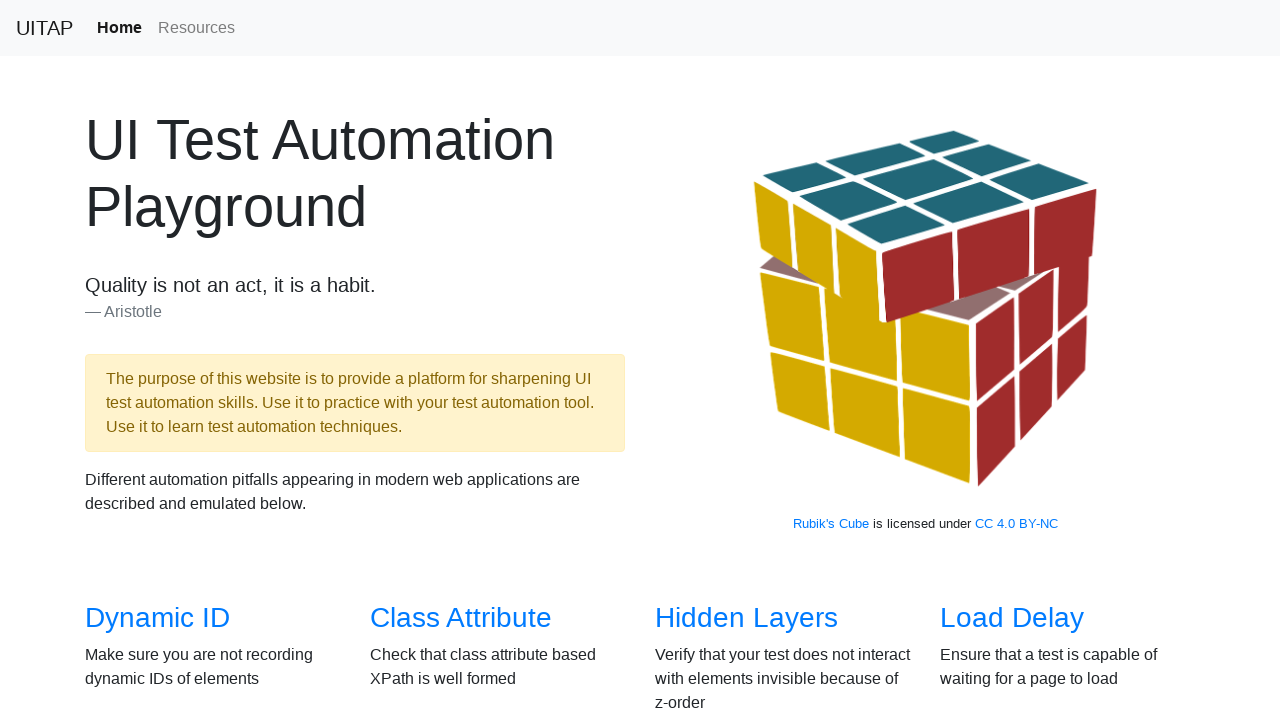

Clicked on Dynamic Table link at (462, 361) on xpath=//a[text()='Dynamic Table']
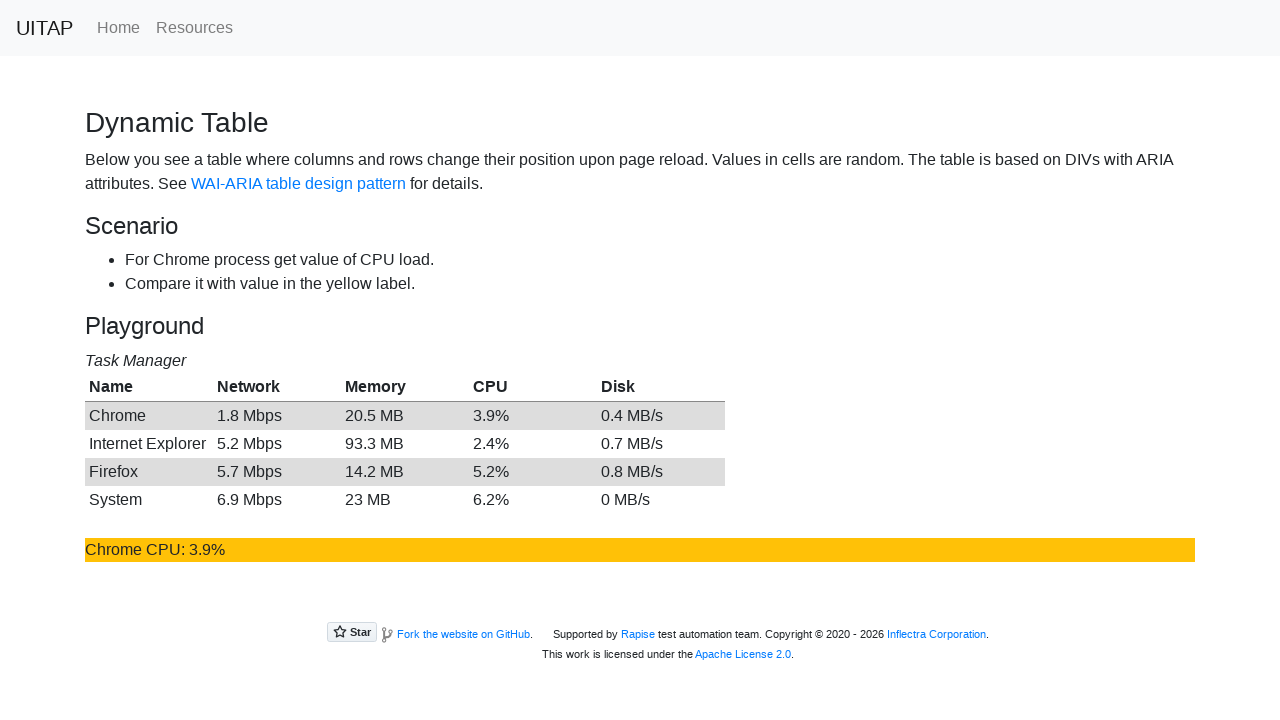

CPU column header loaded in the table
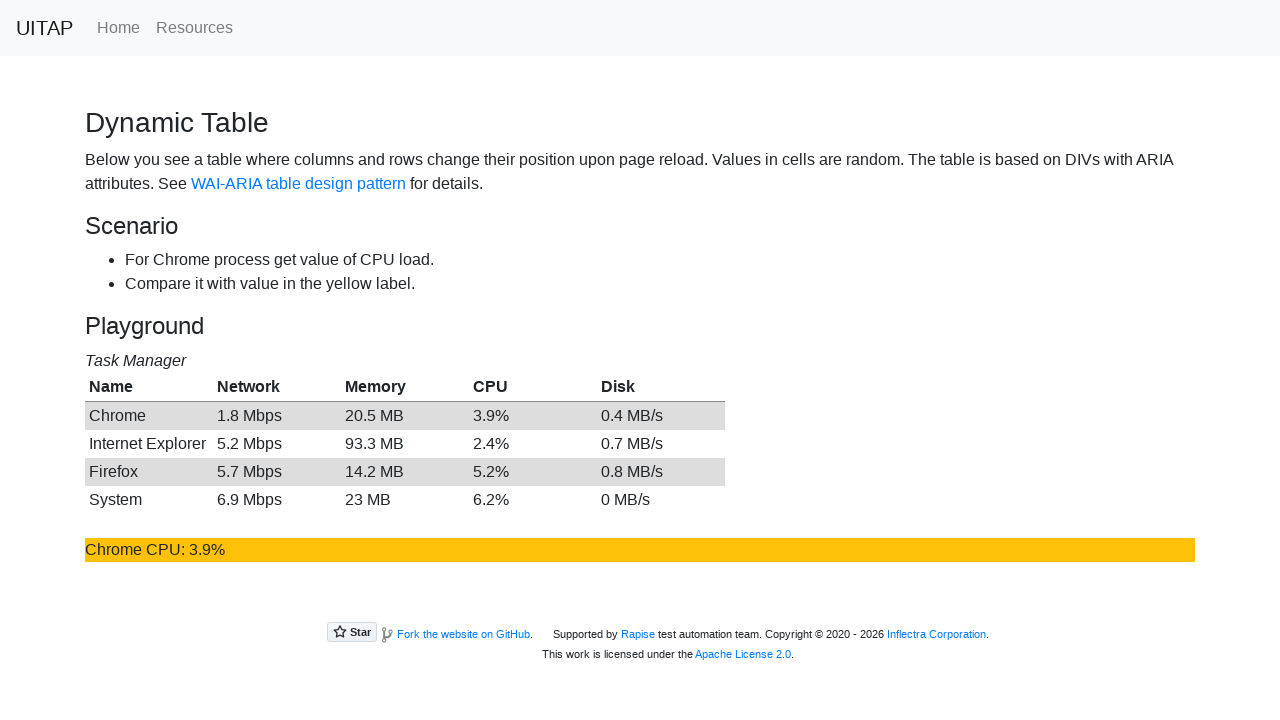

Retrieved all header text contents from table
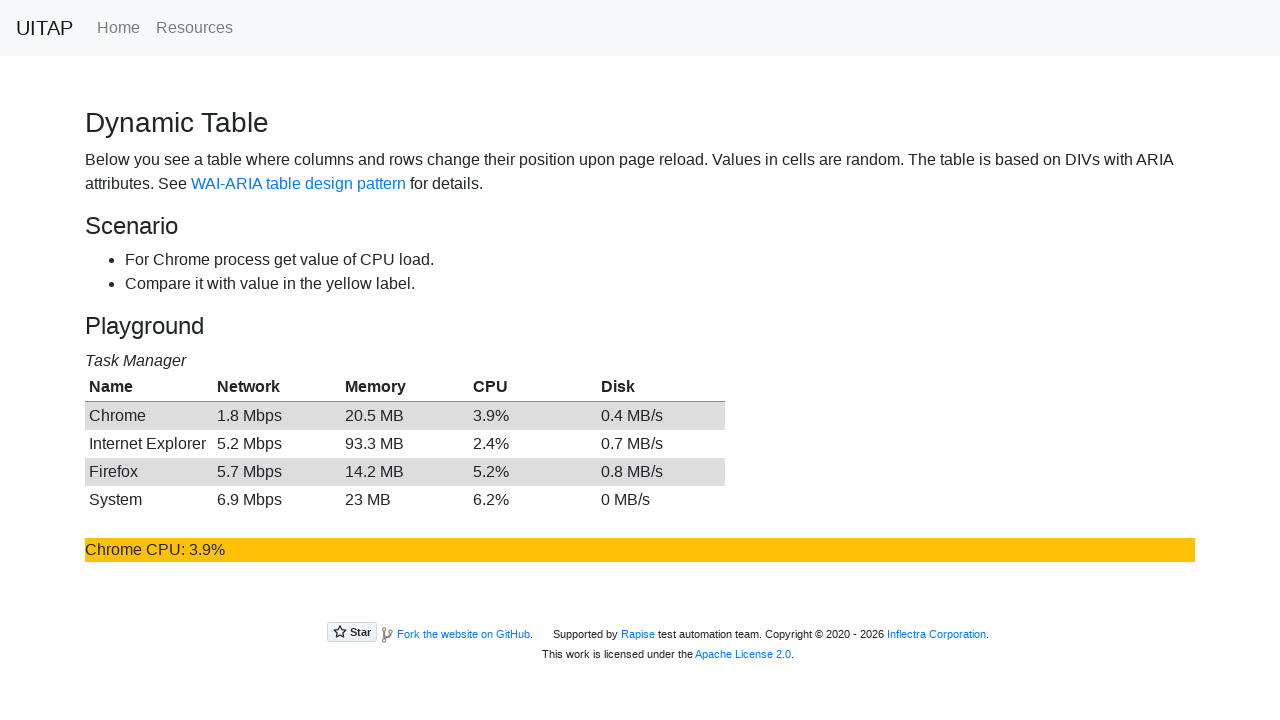

Found CPU column at index 3
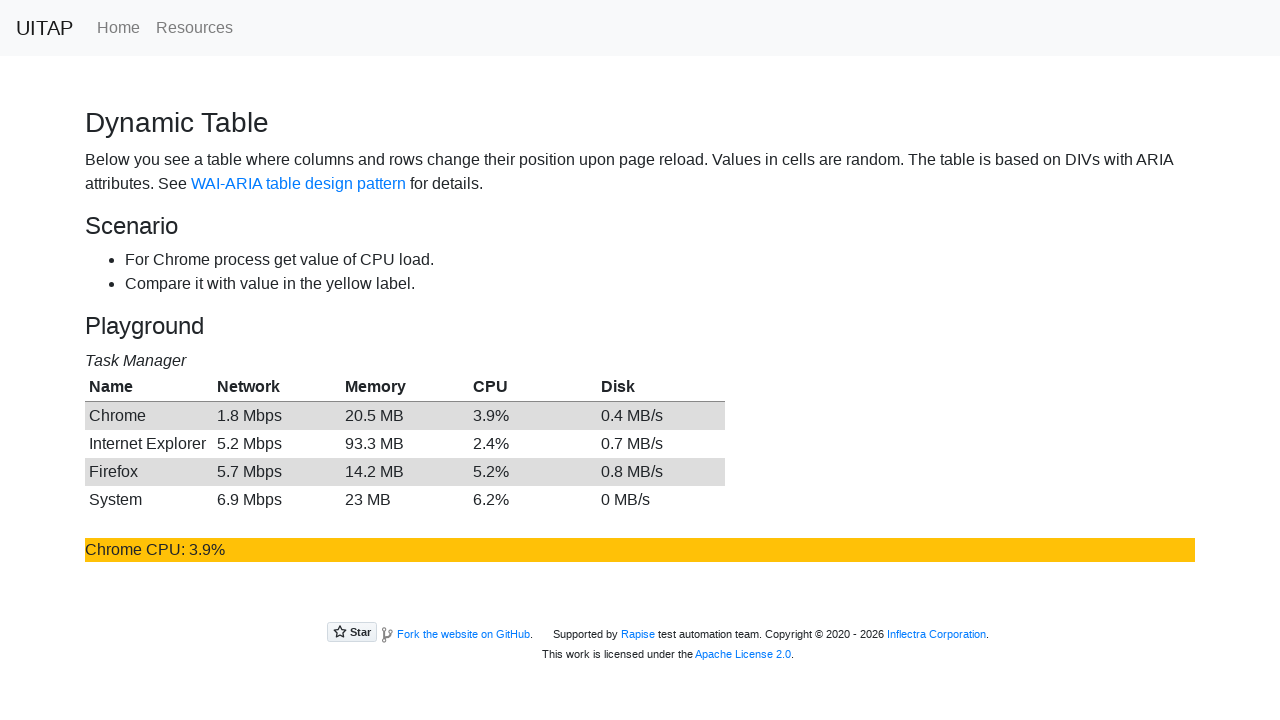

Located Chrome row in the table
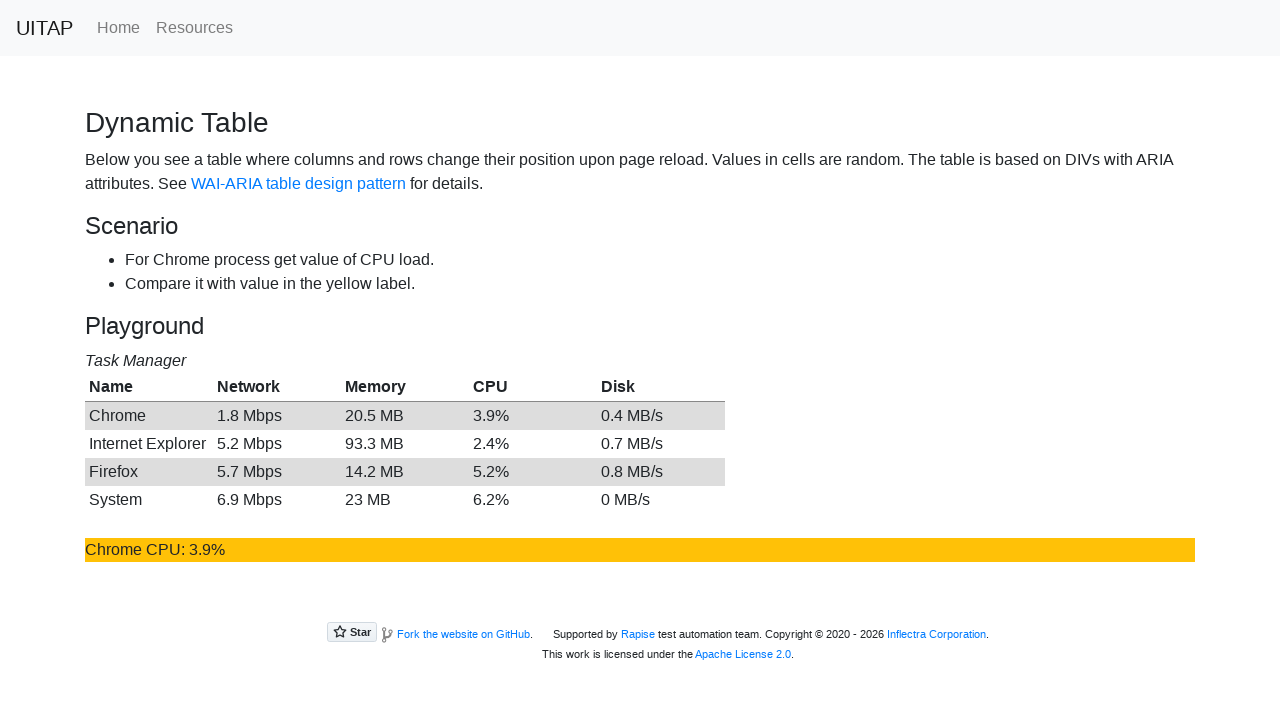

Extracted Chrome CPU value: 3.9%
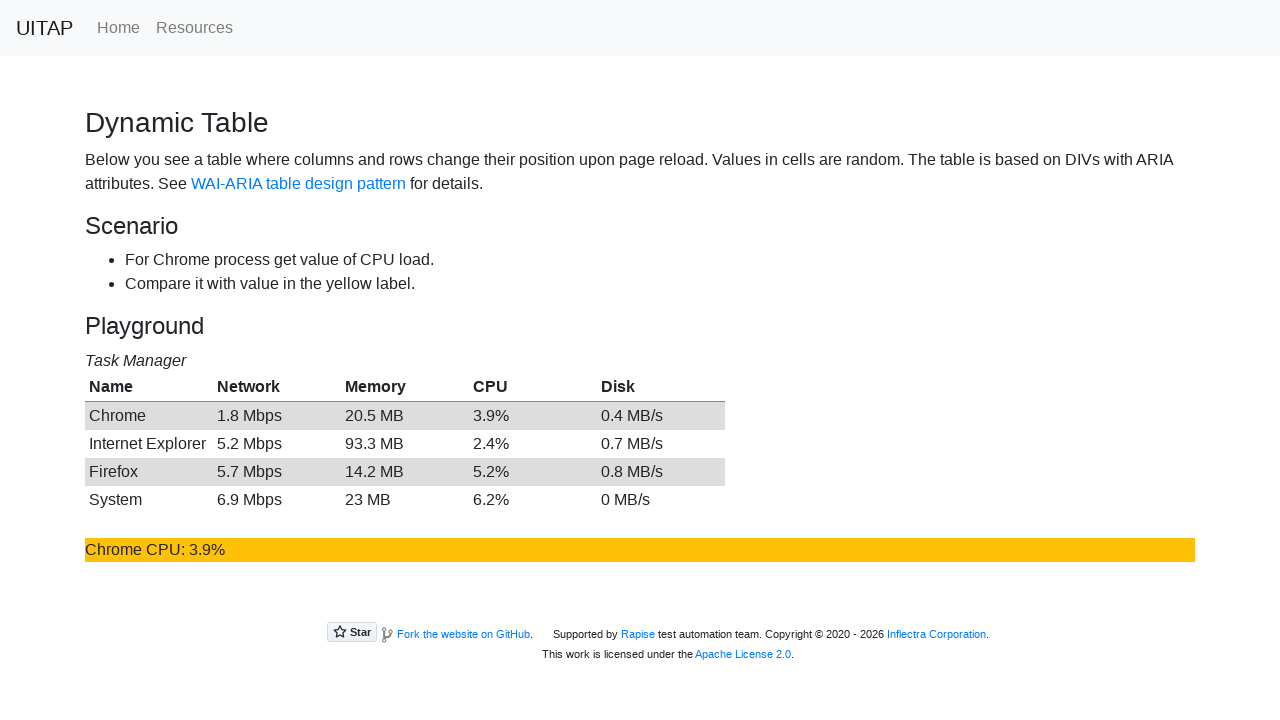

Retrieved warning text for comparison: Chrome CPU: 3.9%
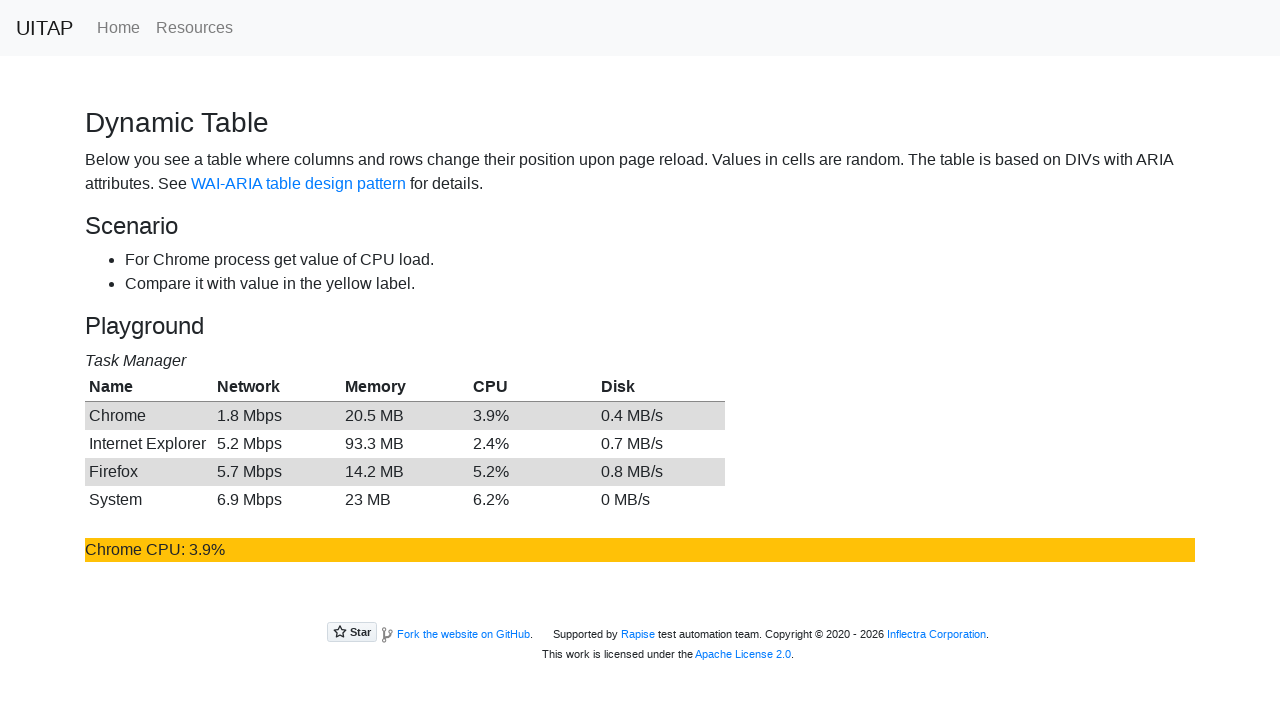

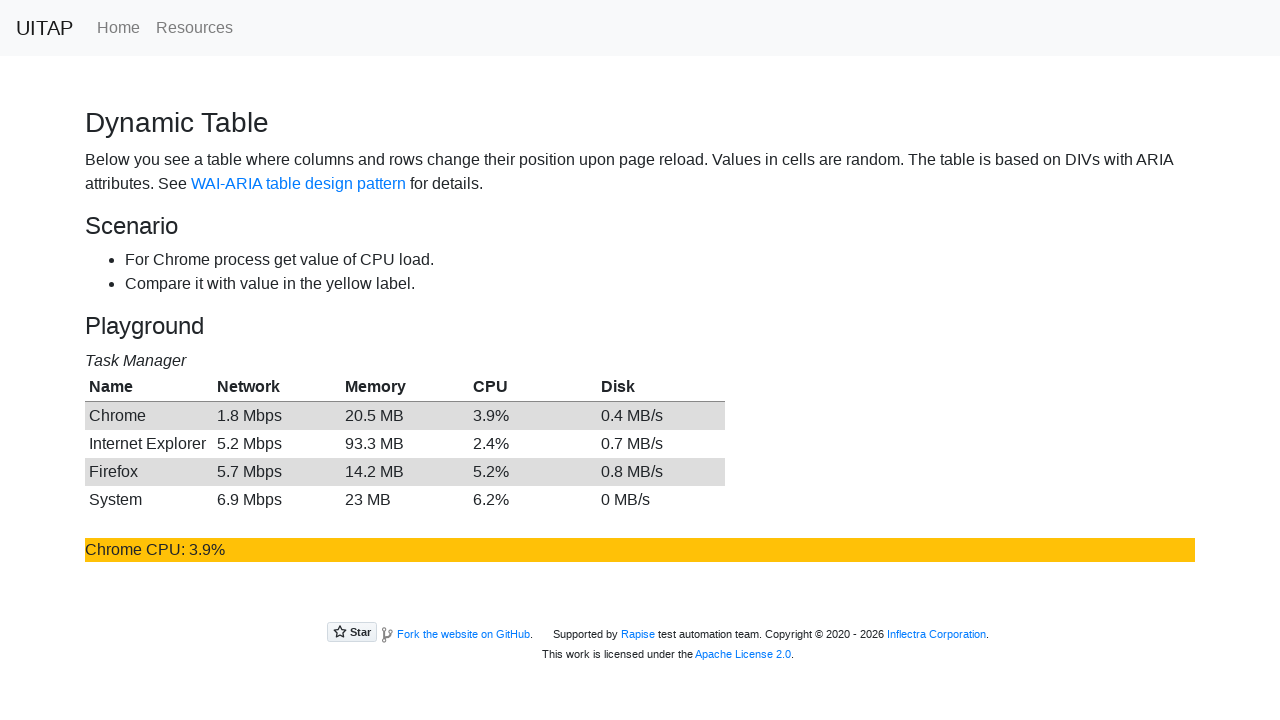